Tests form interaction on a Chilean health data portal by selecting options from cascading dropdown menus (year, region, establishment type, and establishment) and submitting the form to generate a report.

Starting URL: http://cognos.deis.cl/ibmcognos/cgi-bin/cognos.cgi?b_action=cognosViewer&ui.action=run&ui.object=/content/folder%5B@name=%27PUB%27%5D/folder%5B@name=%27REPORTES%27%5D/folder%5B@name=%27Atenciones%20de%20Urgencia%27%5D/report%5B@name=%27Atenciones%20Urgencia%20-%20Vista%20por%20semanas%20-%20Servicios%27%5D&ui.name=Atenciones%20Urgencia%20-%20Vista%20por%20semanas%20-%20Servicios&run.outputFormat=&run.prompt=true#

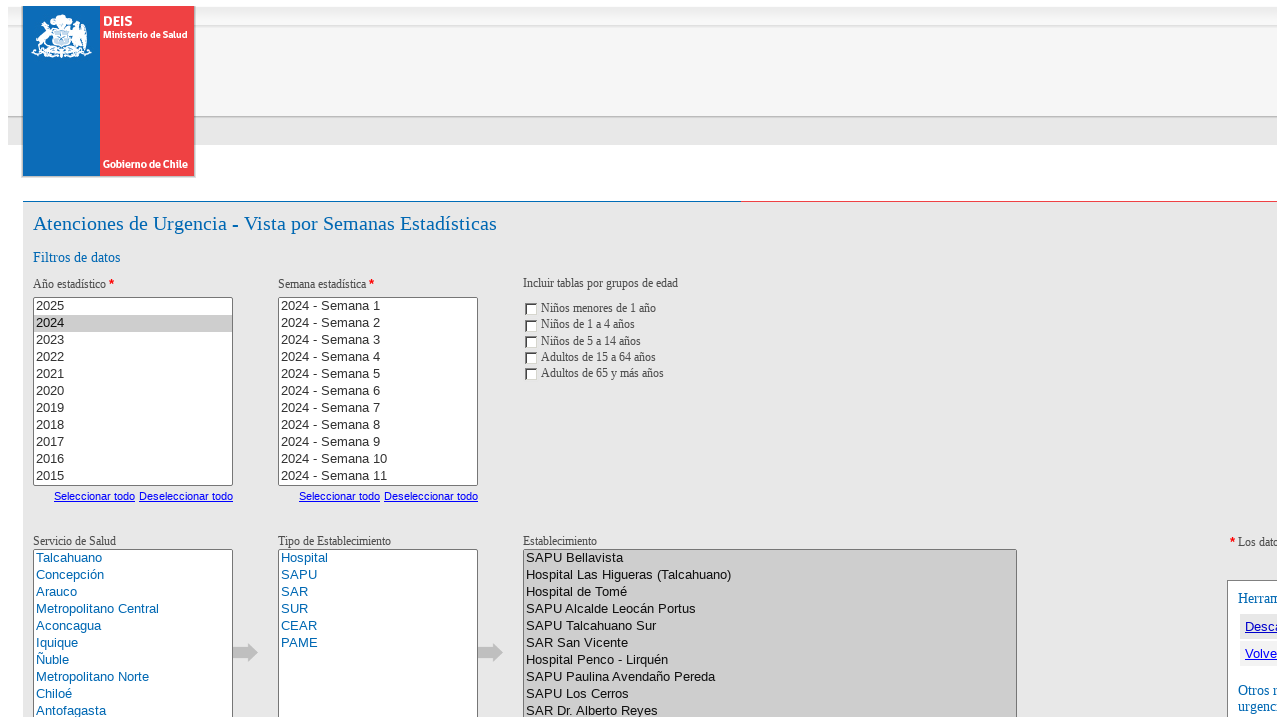

Waited 5 seconds for the page to load
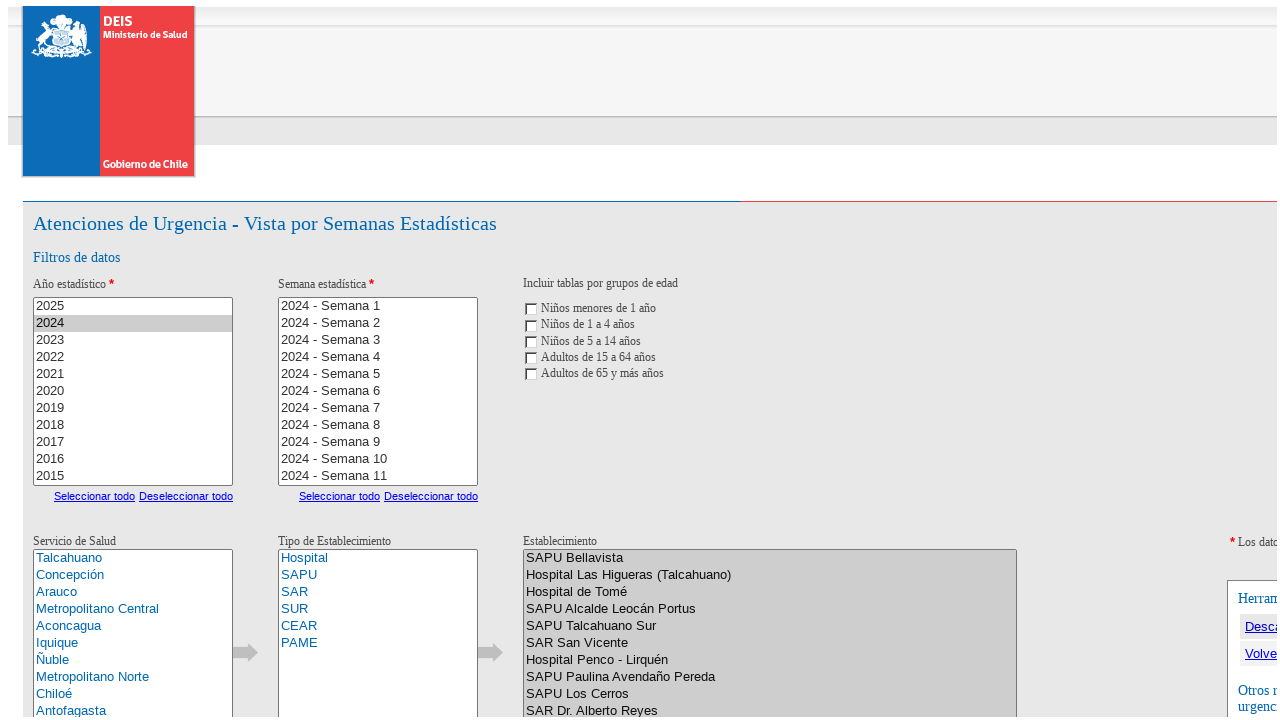

Located year dropdown element
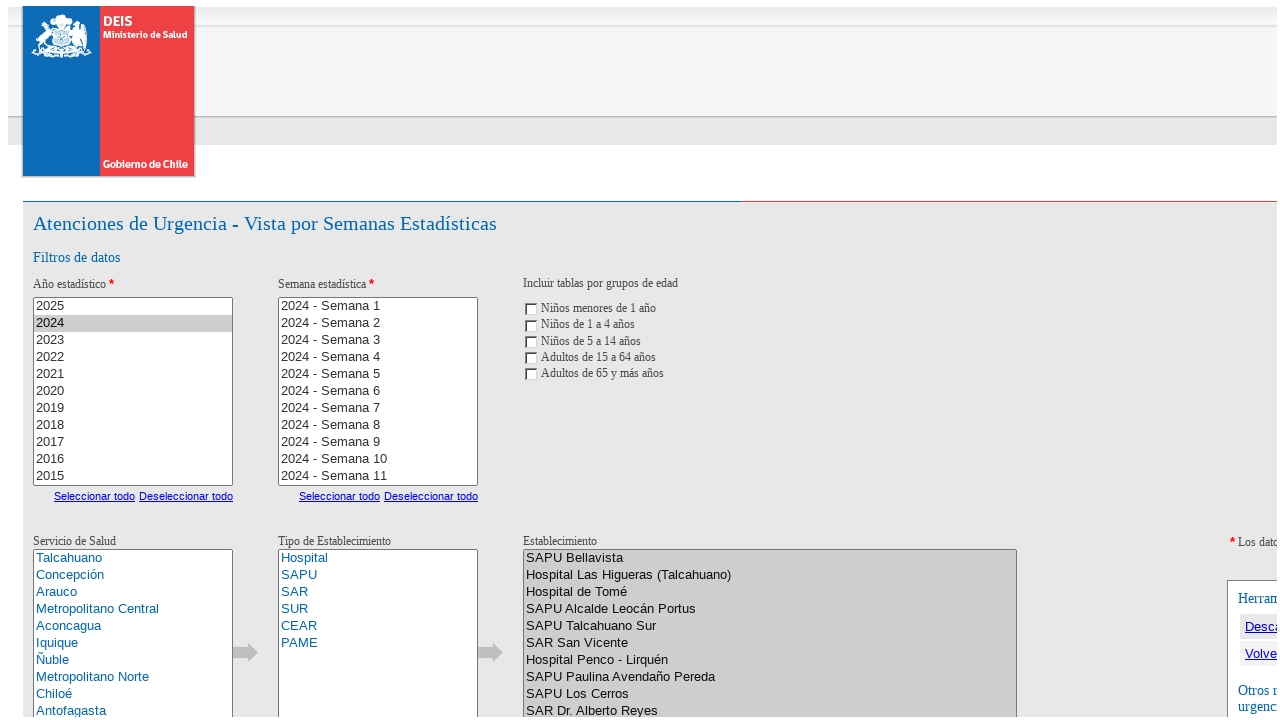

Waited for year dropdown to be visible
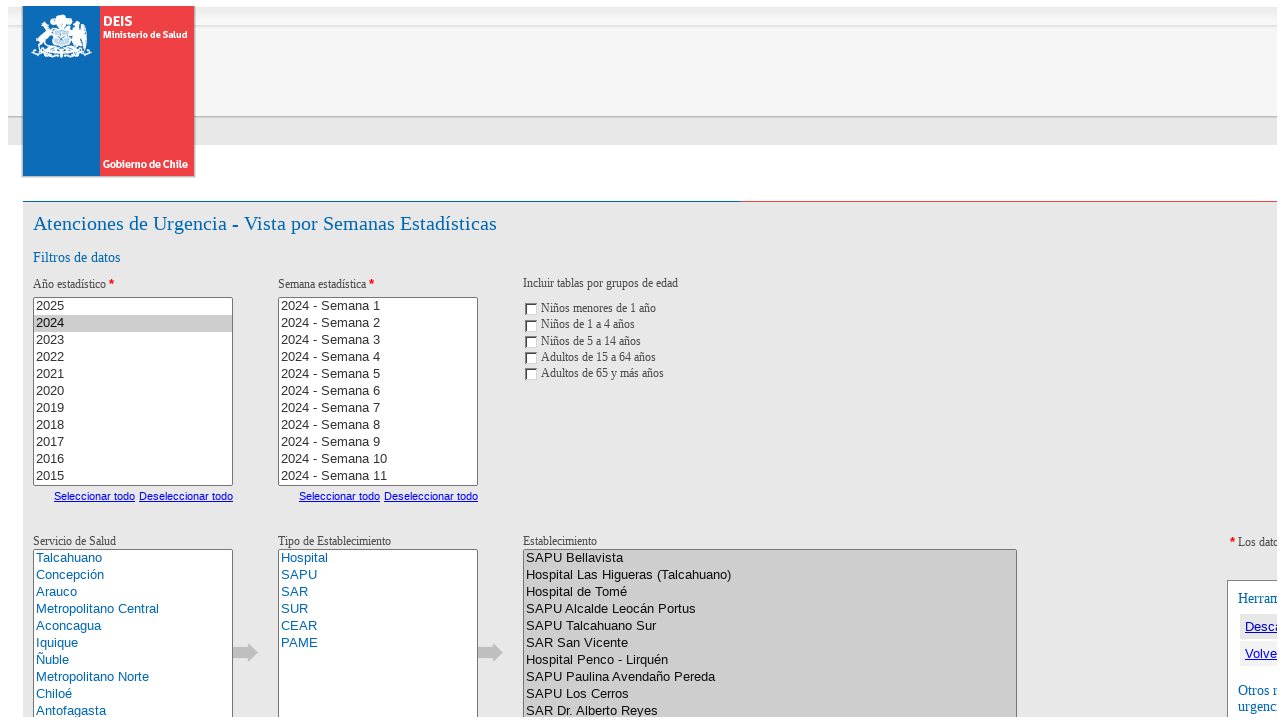

Located all year options in dropdown
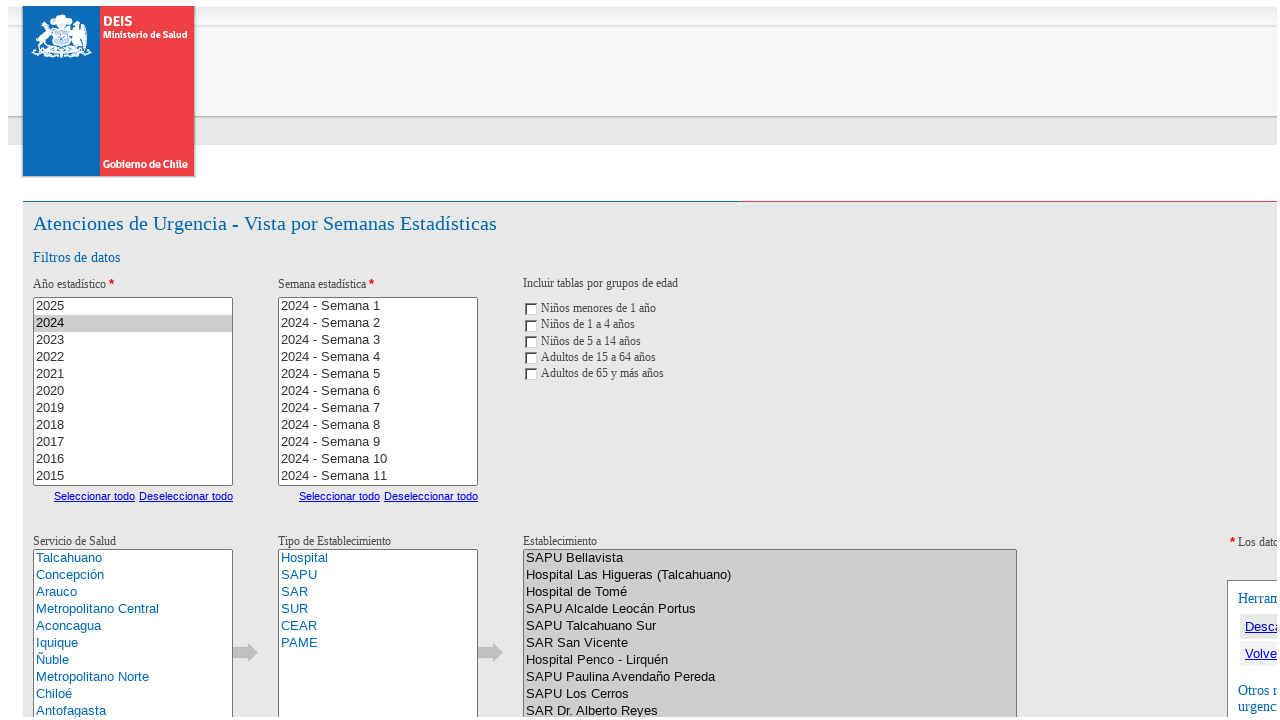

Selected first year option from dropdown at (133, 306) on xpath=/html/body/form[1]/table/tbody/tr[3]/td/div/div[1]/table/tbody/tr/td/div[2
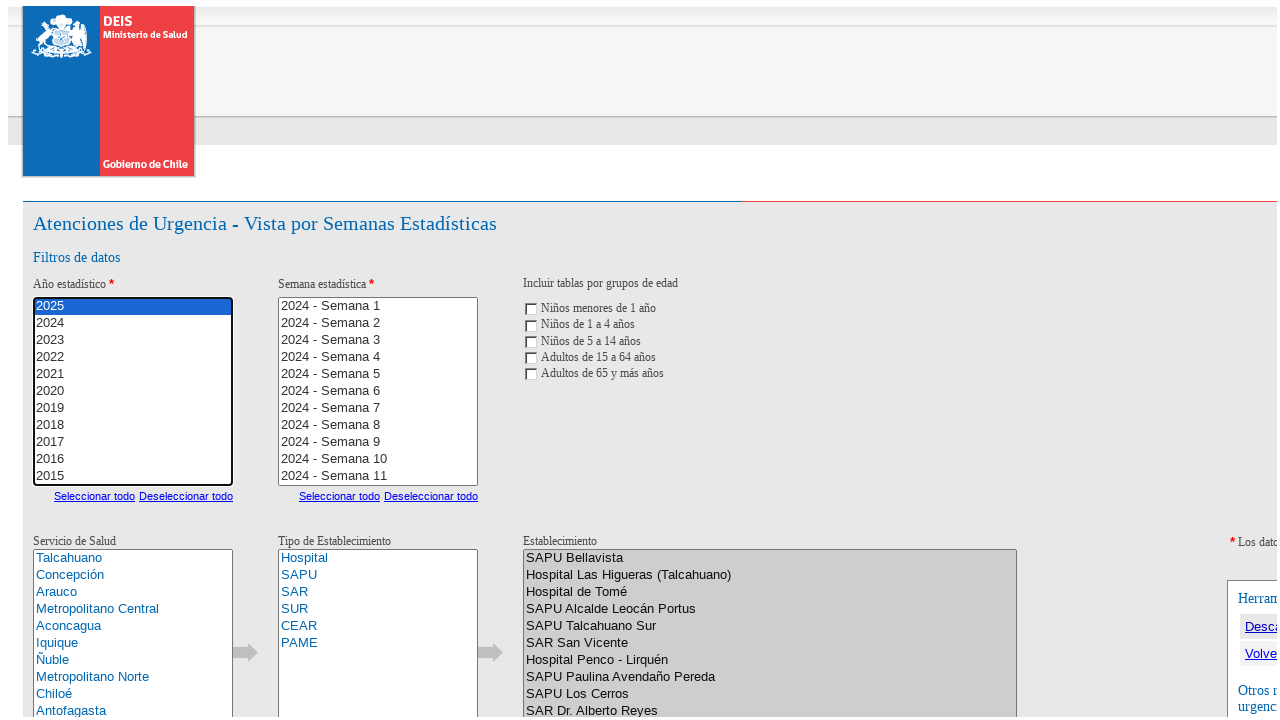

Waited 1 second for year selection to process
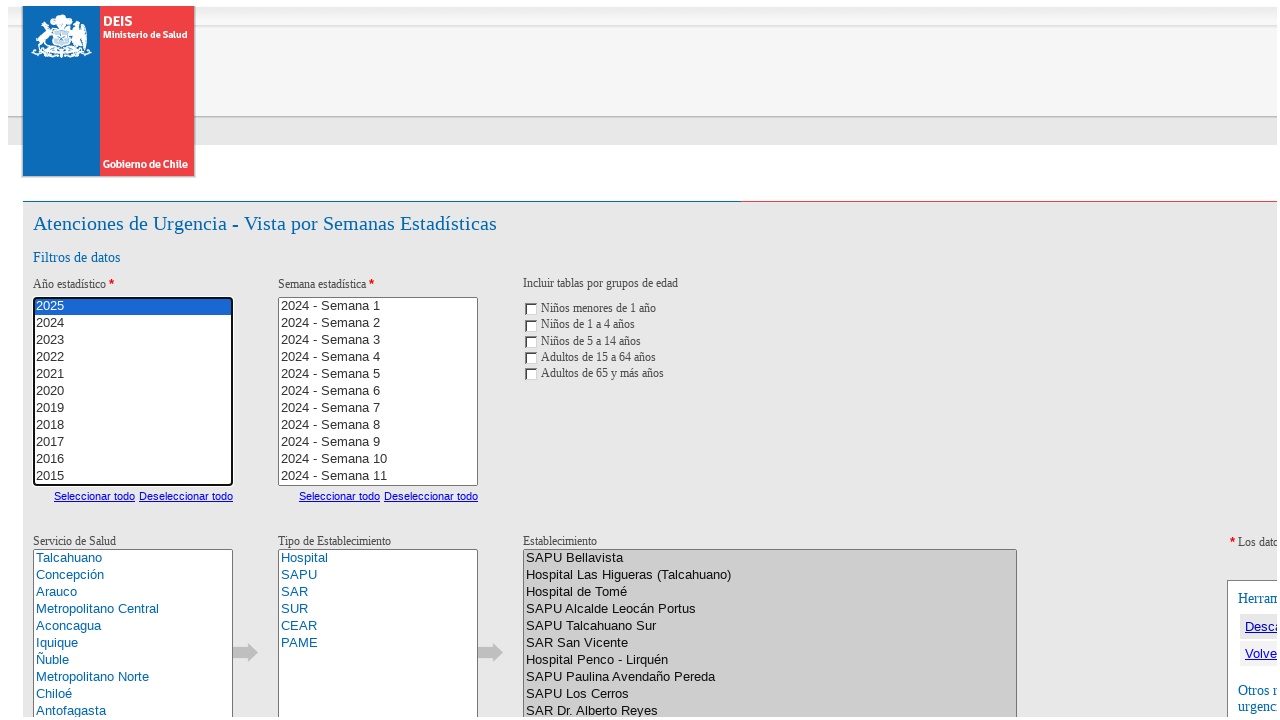

Located region dropdown element
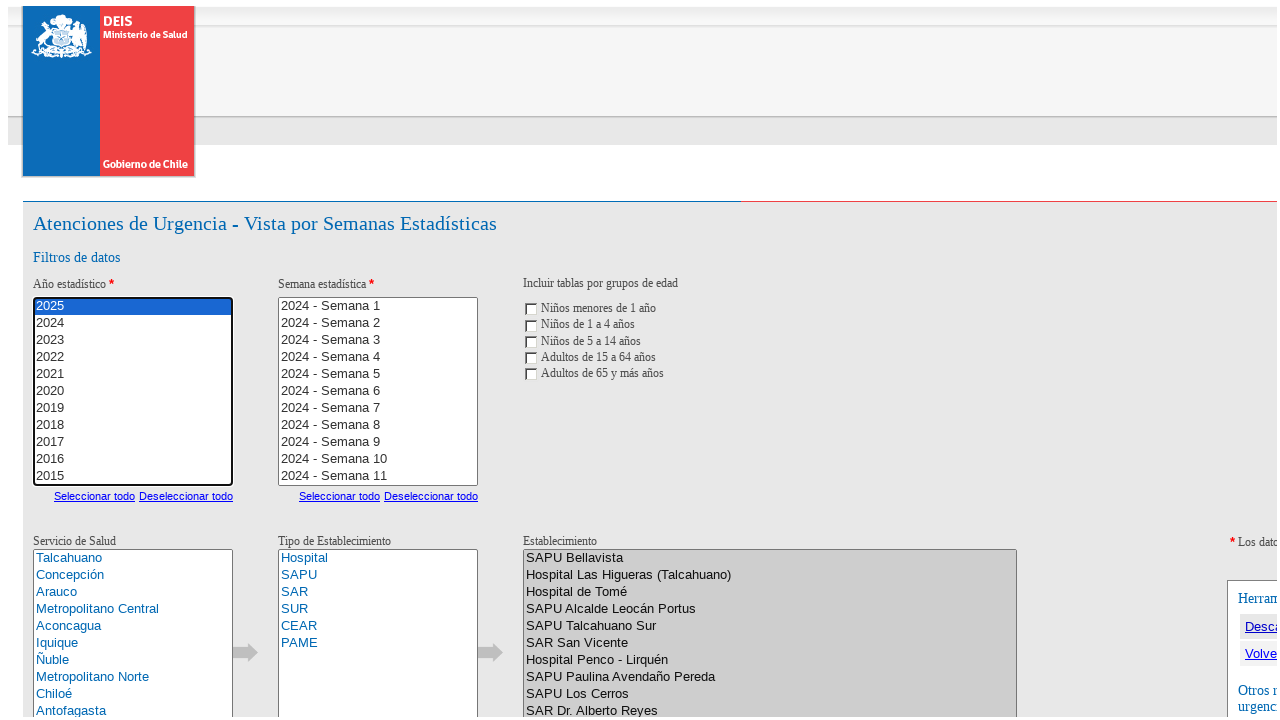

Located all region options in dropdown
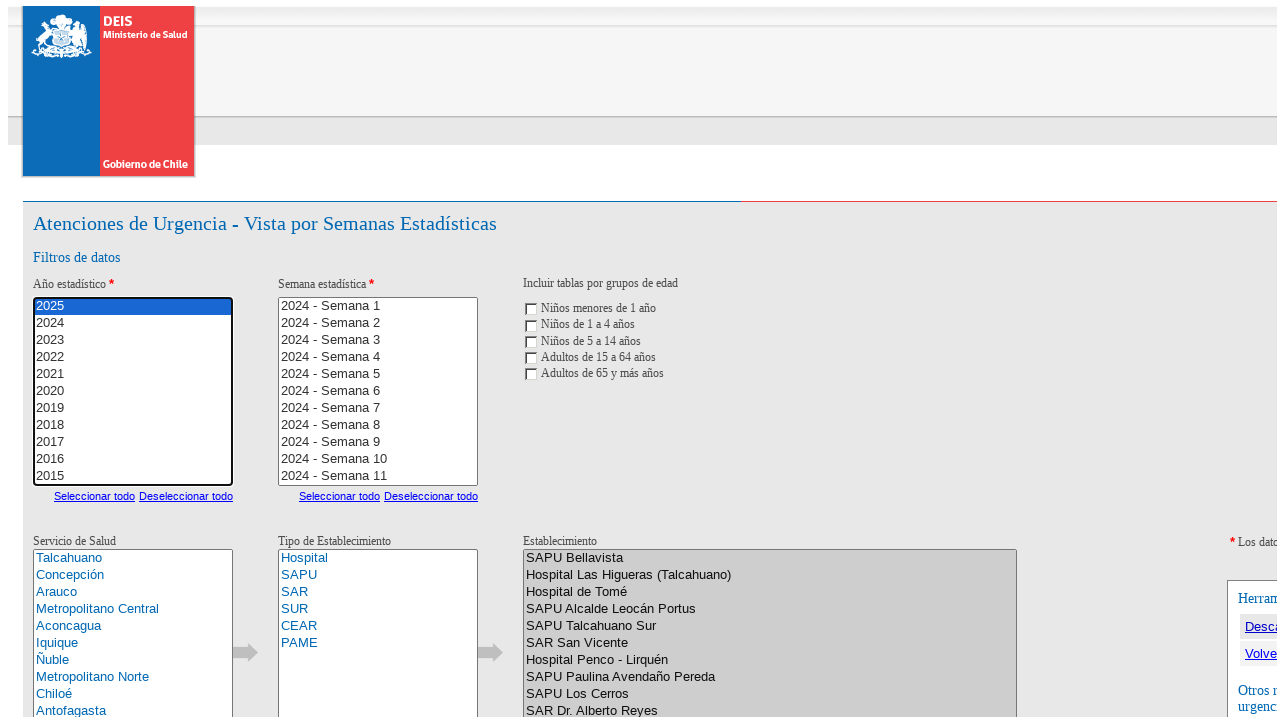

Selected first region option from dropdown at (133, 558) on xpath=/html/body/form[1]/table/tbody/tr[3]/td/div/div[1]/table/tbody/tr/td/div[2
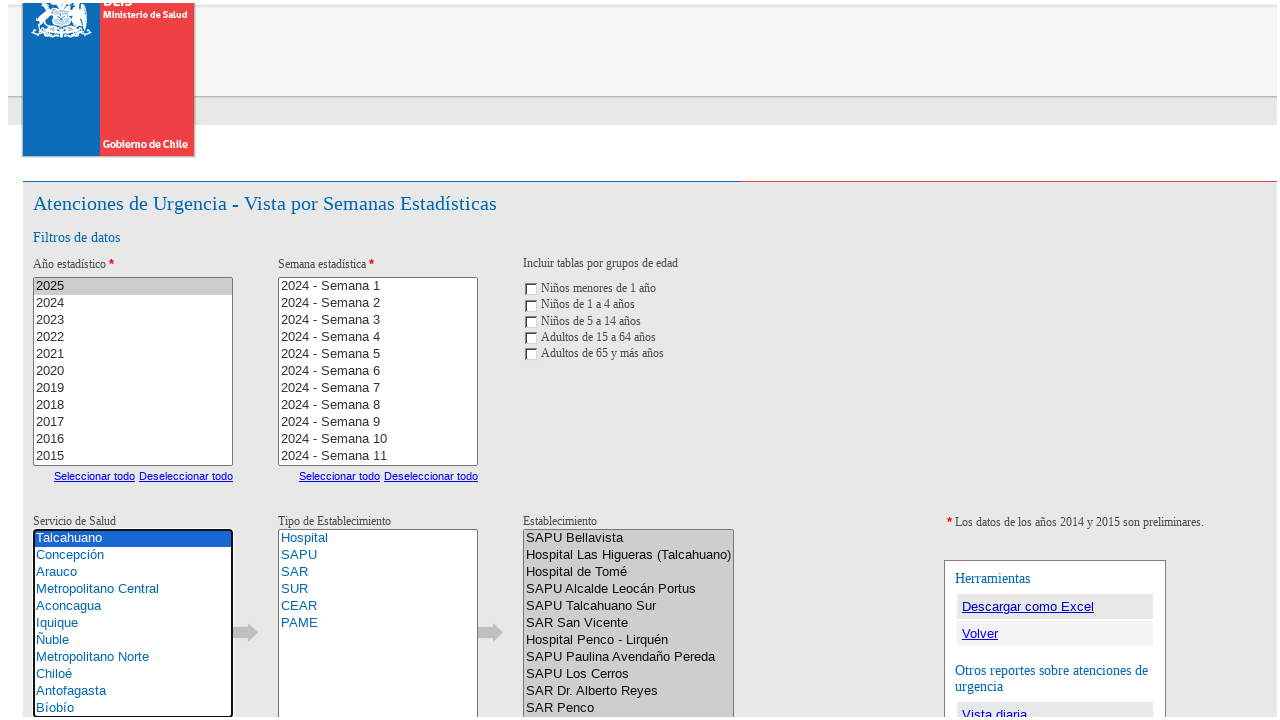

Waited 1 second for region selection to process
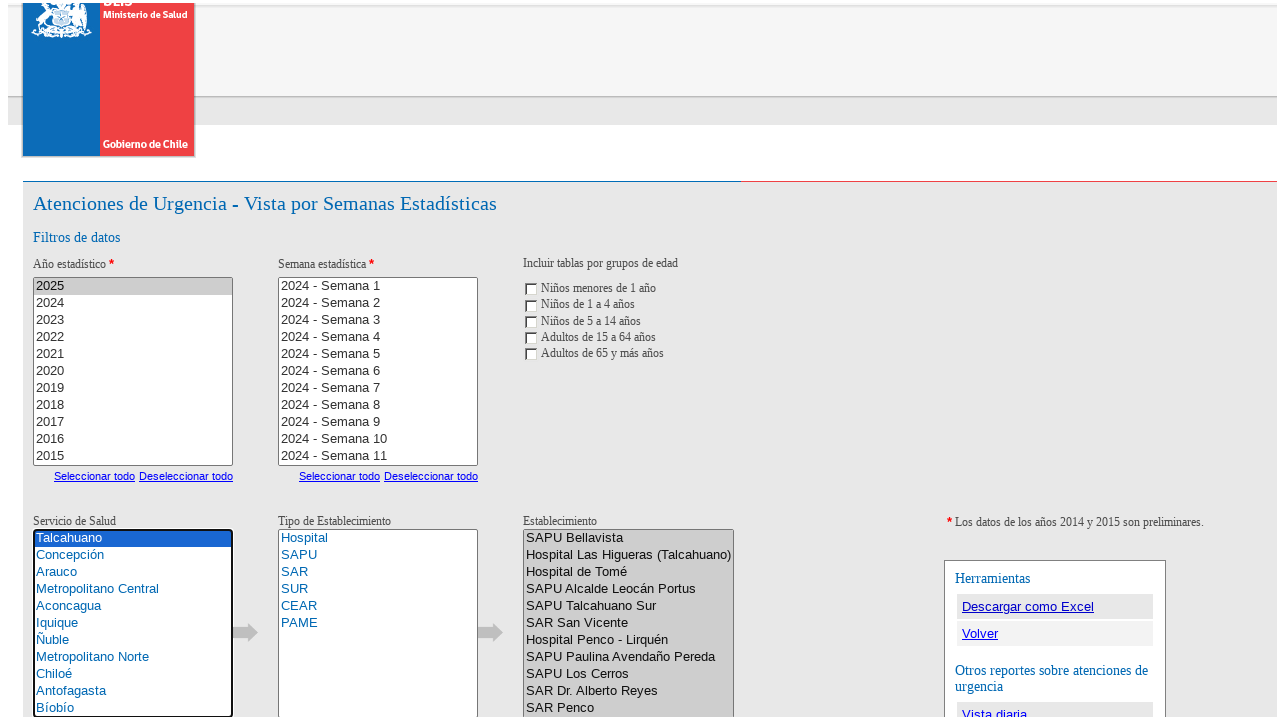

Located establishment type dropdown element
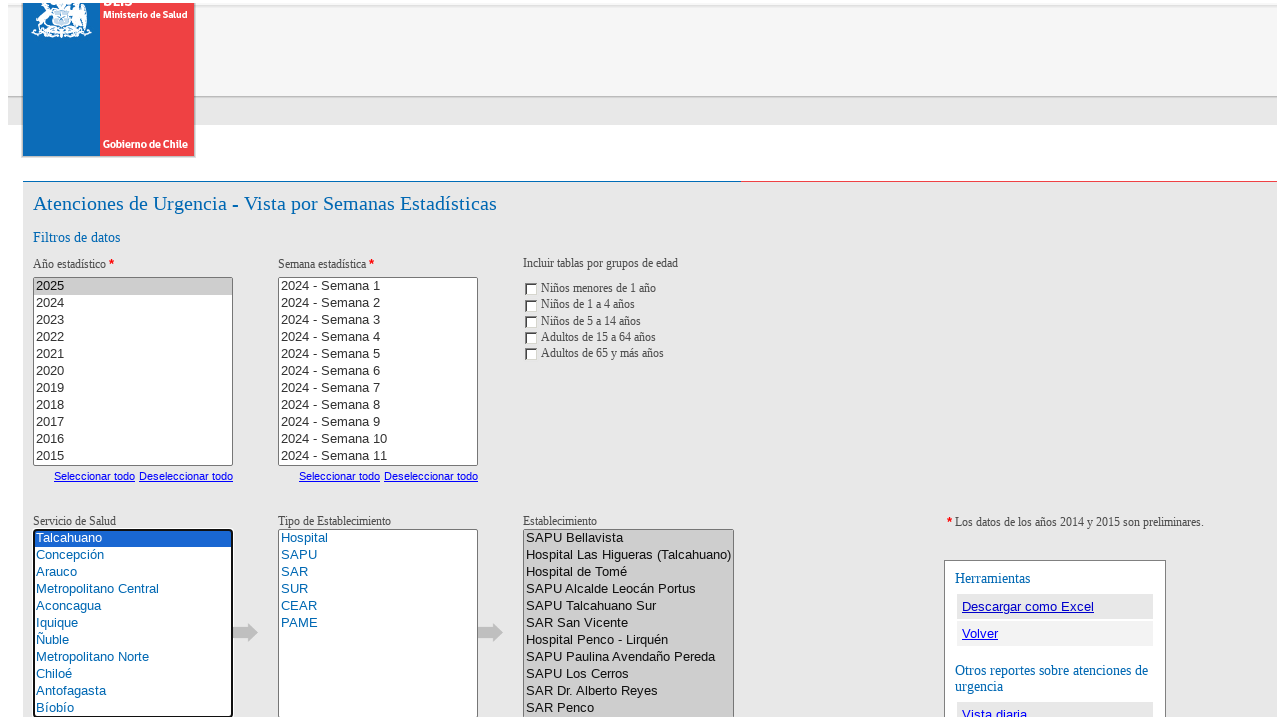

Located all establishment type options in dropdown
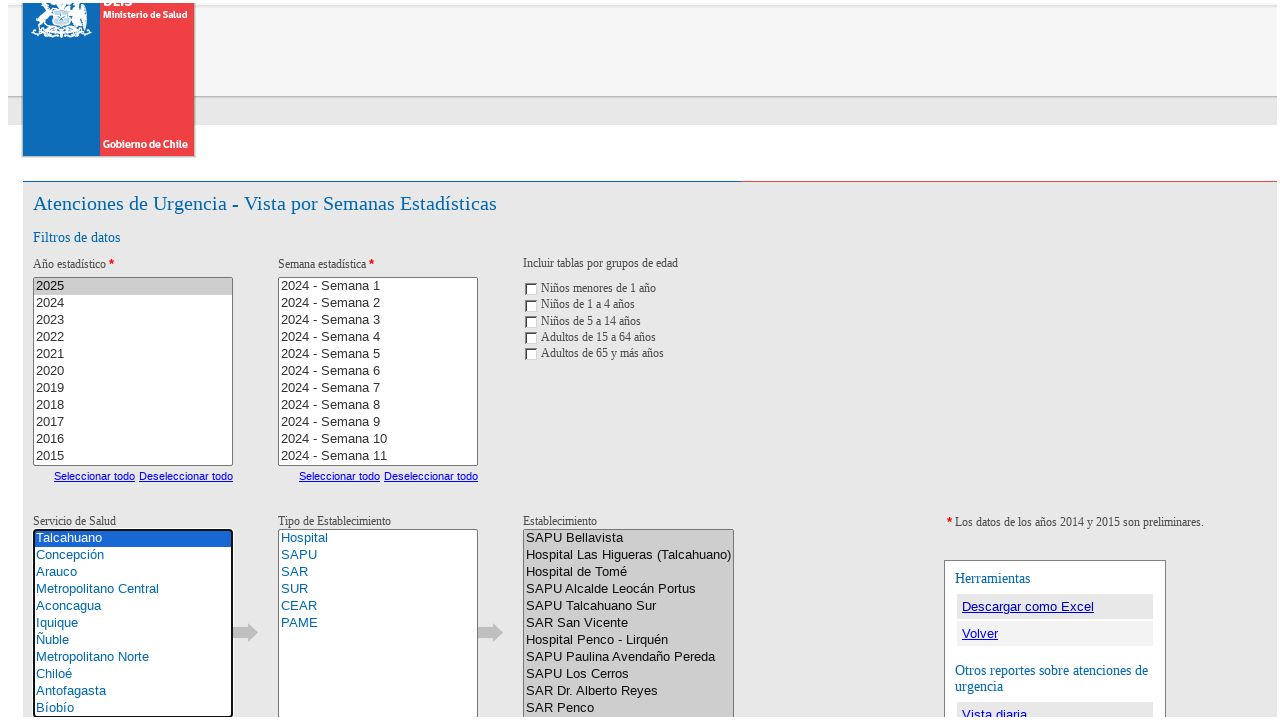

Selected first establishment type option from dropdown at (378, 538) on xpath=/html/body/form[1]/table/tbody/tr[3]/td/div/div[1]/table/tbody/tr/td/div[2
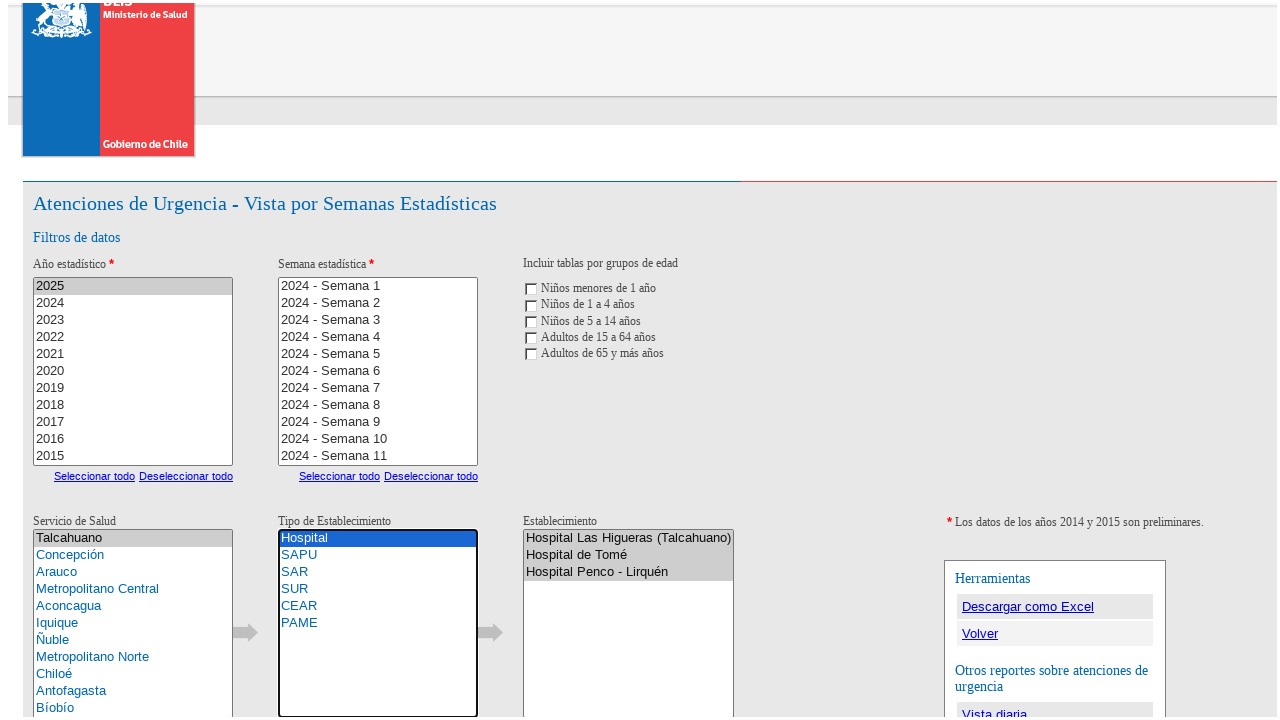

Waited 1 second for establishment type selection to process
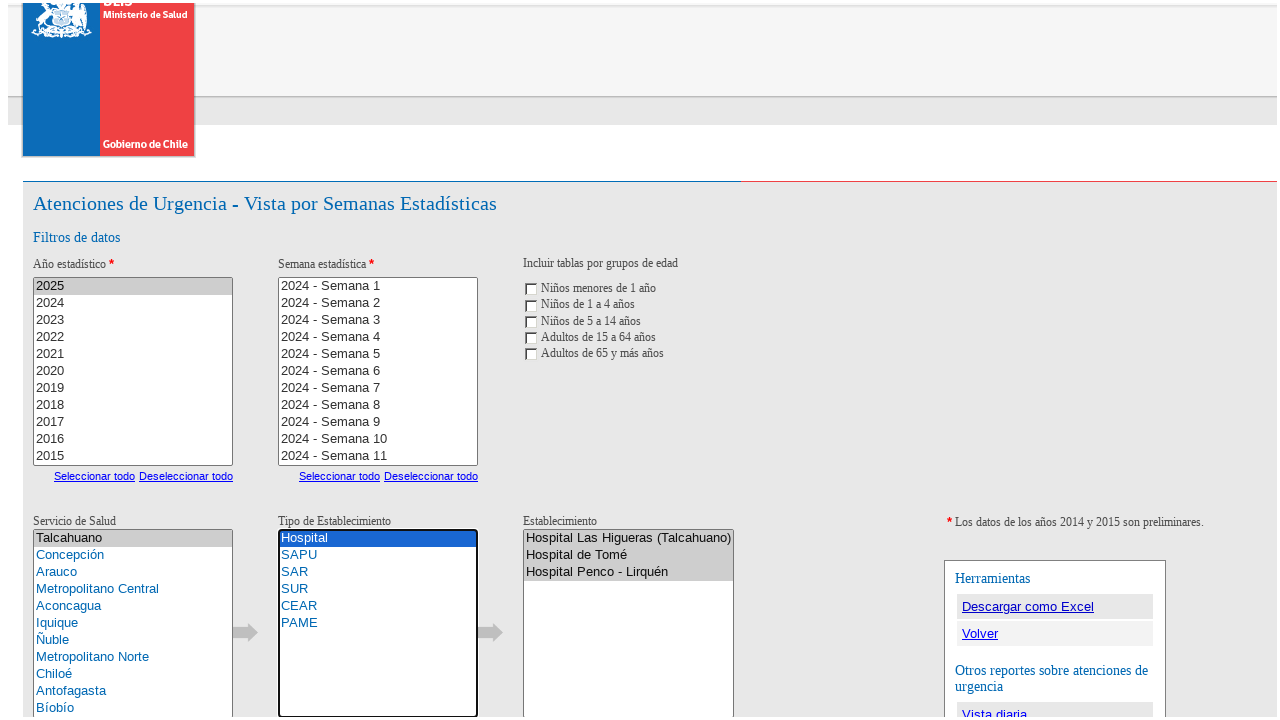

Located establishment dropdown element
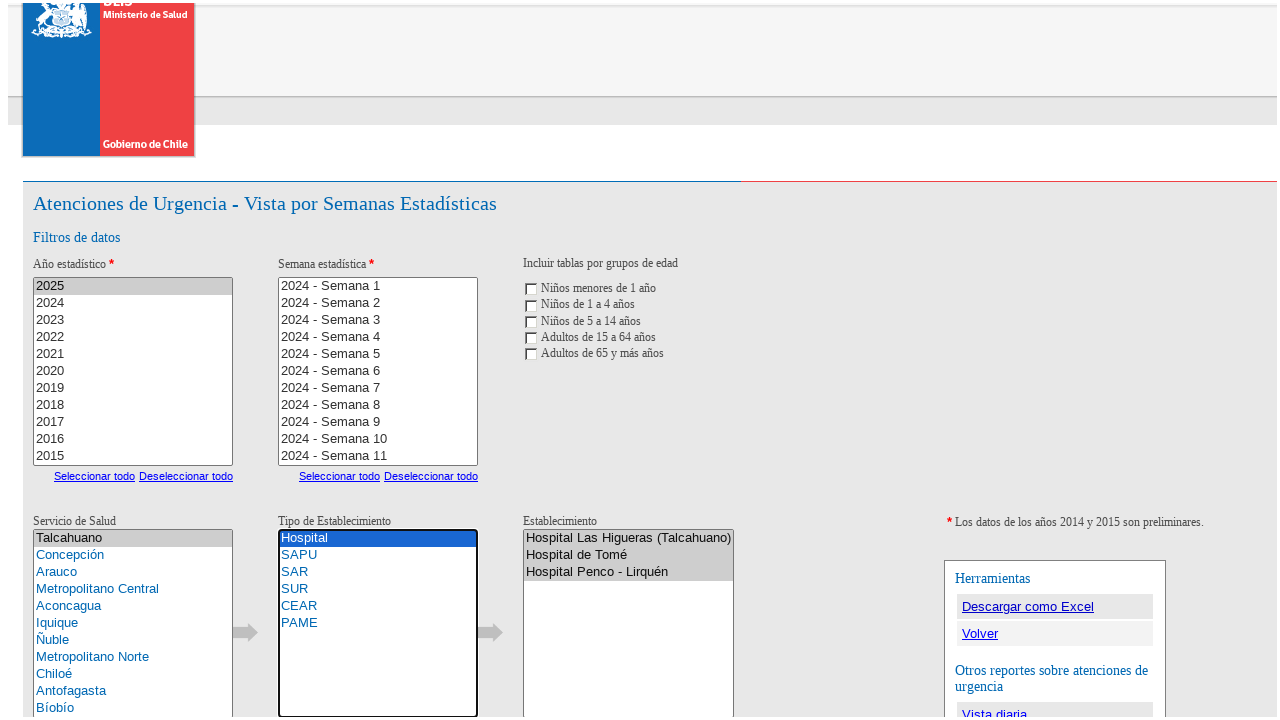

Located all establishment options in dropdown
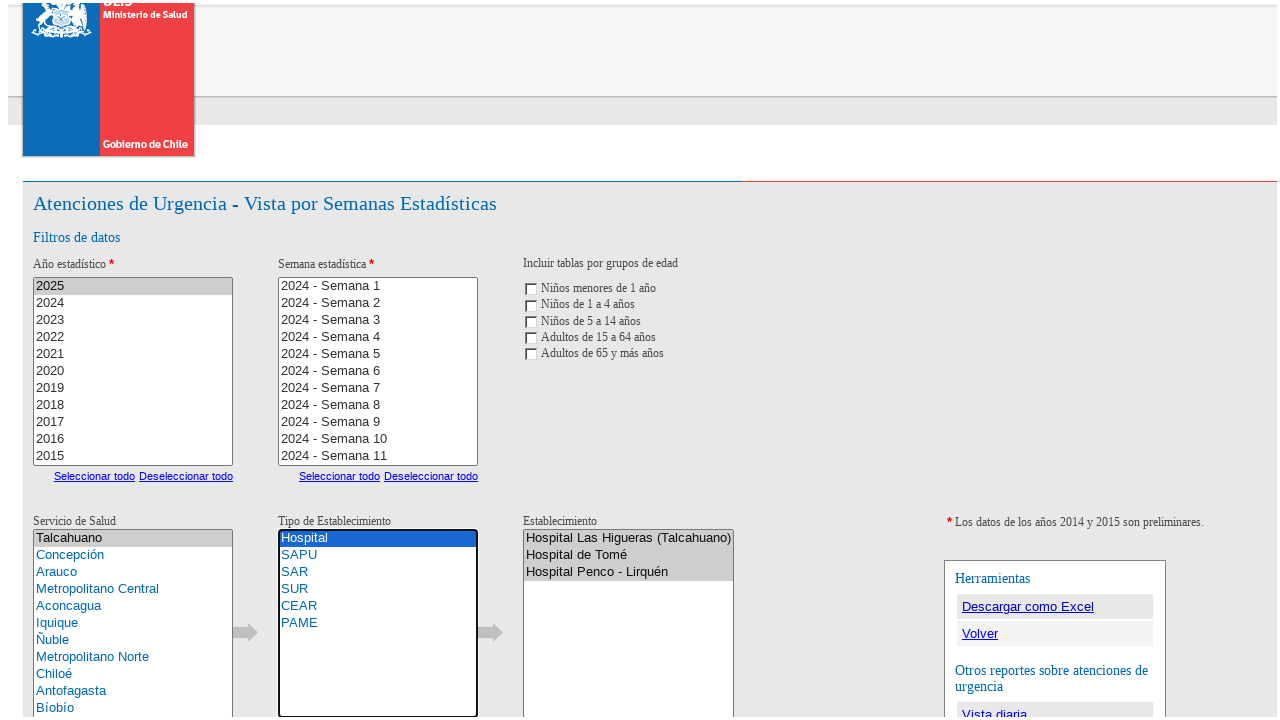

Selected first establishment option from dropdown at (628, 538) on xpath=/html/body/form[1]/table/tbody/tr[3]/td/div/div[1]/table/tbody/tr/td/div[2
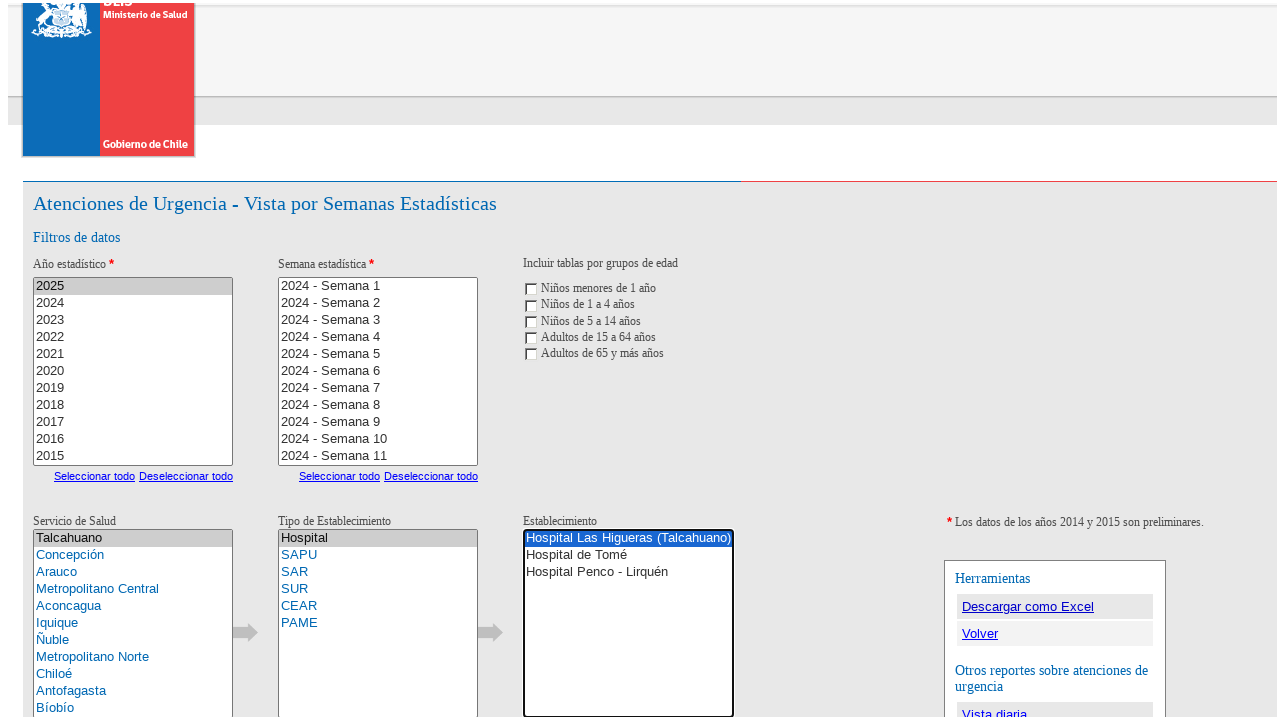

Waited 1 second for establishment selection to process
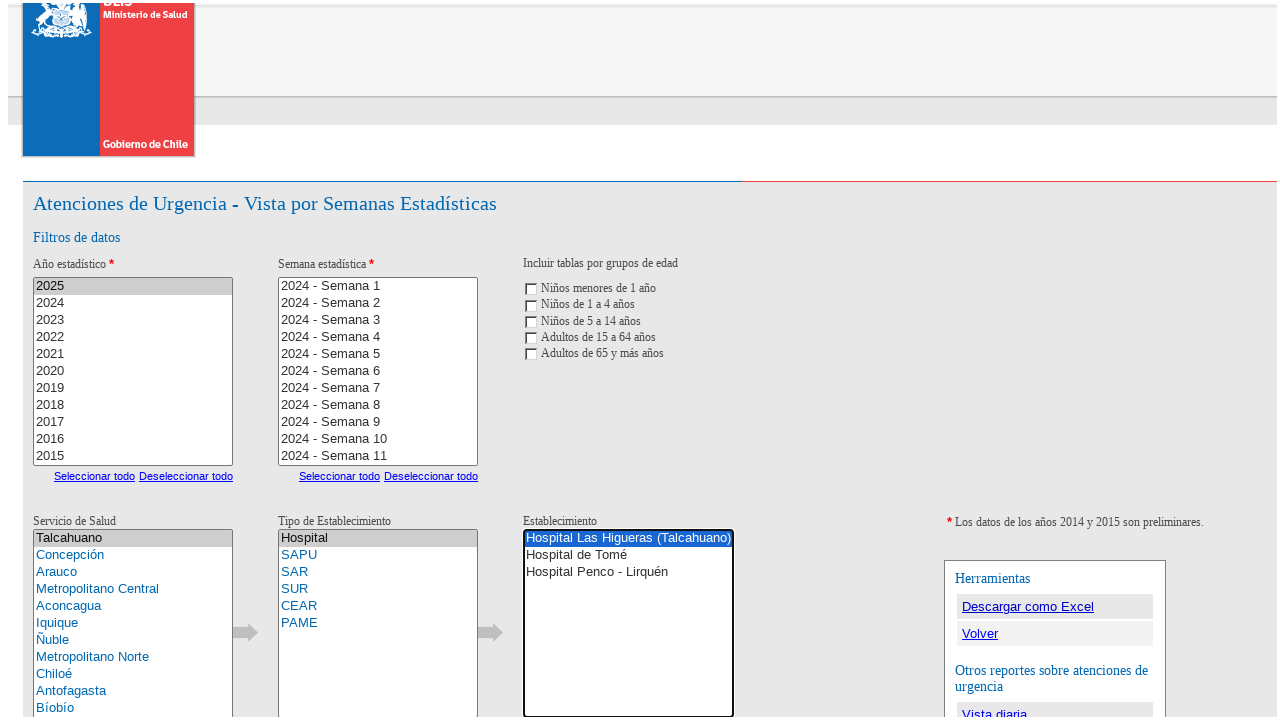

Clicked submit button to generate report at (827, 360) on button >> nth=0
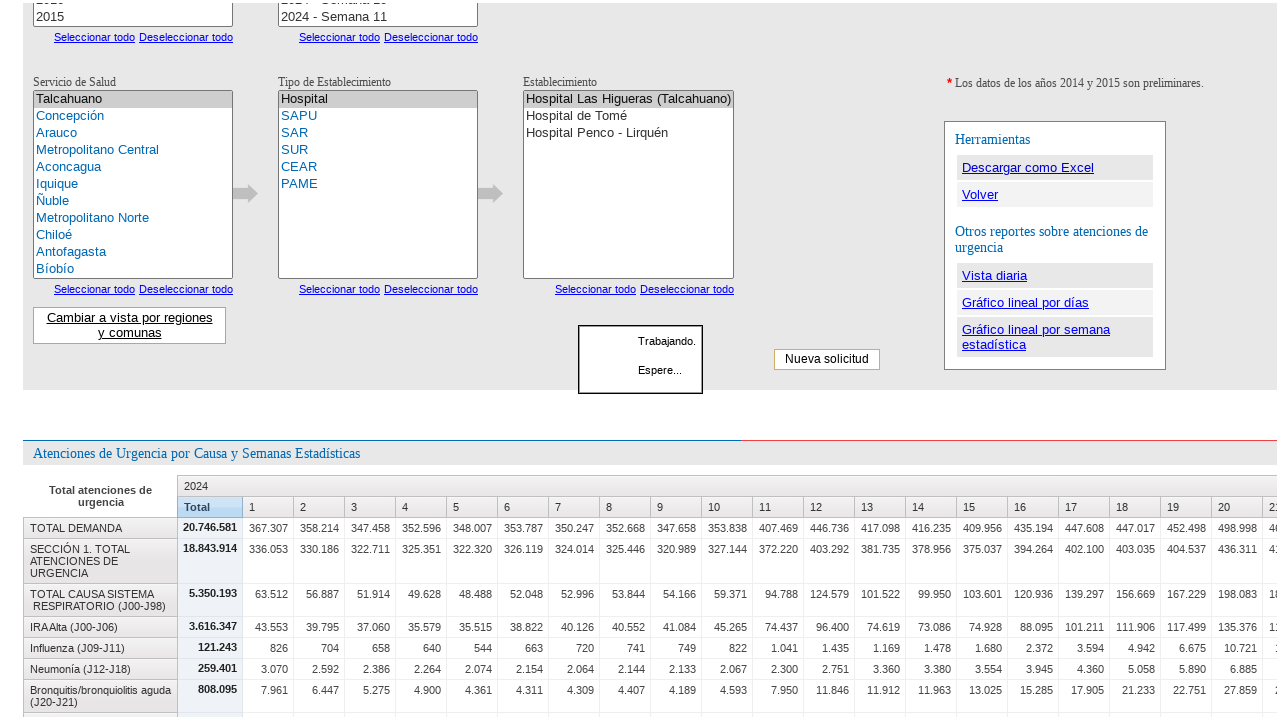

Waited 20 seconds for report to load
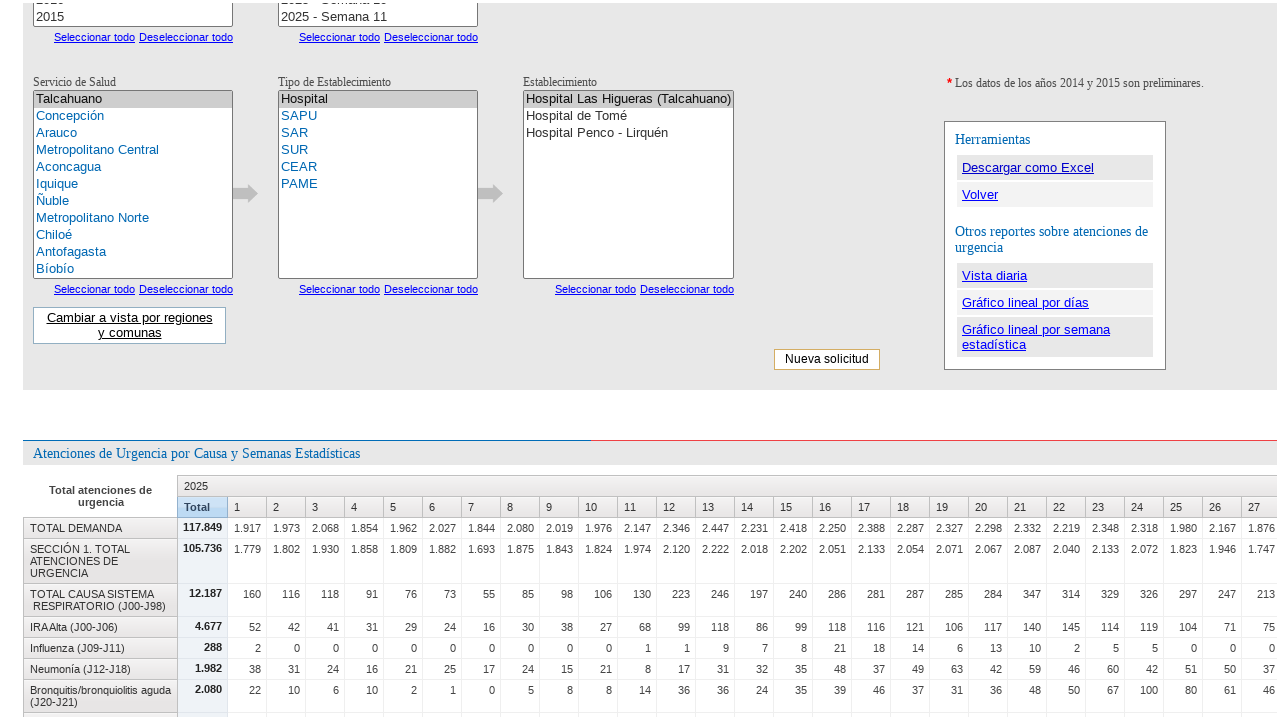

Verified results table loaded successfully
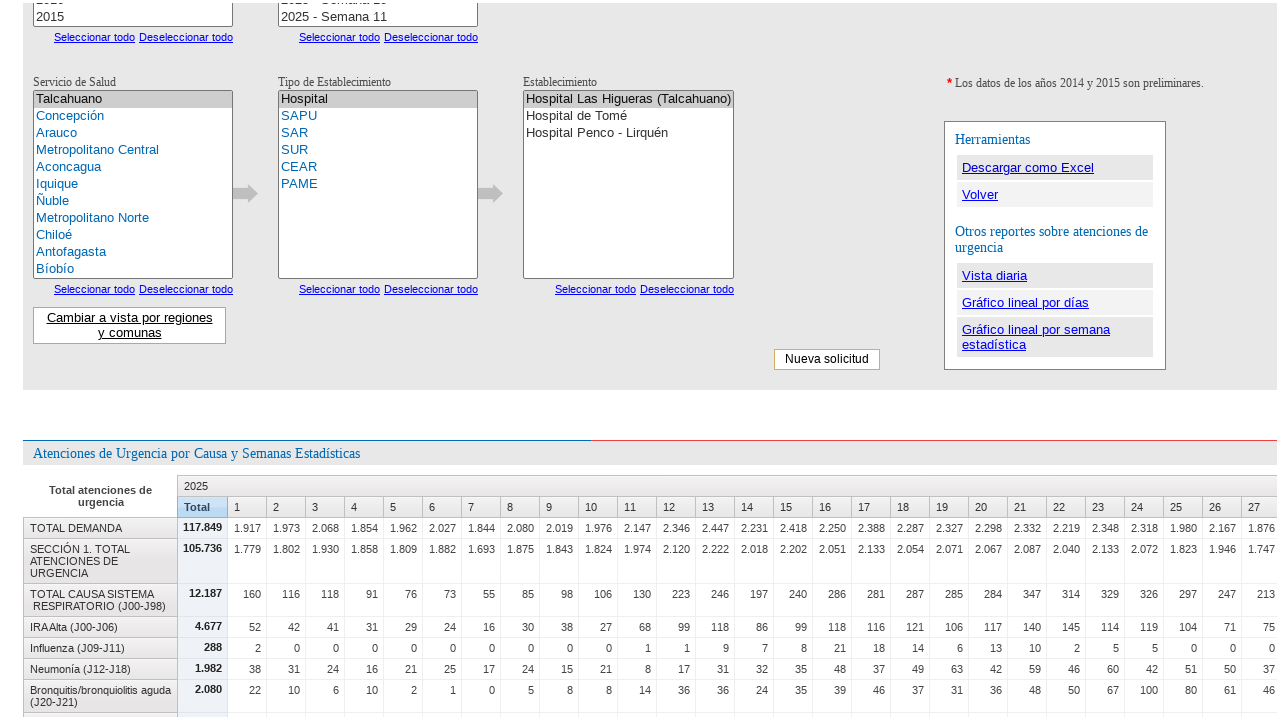

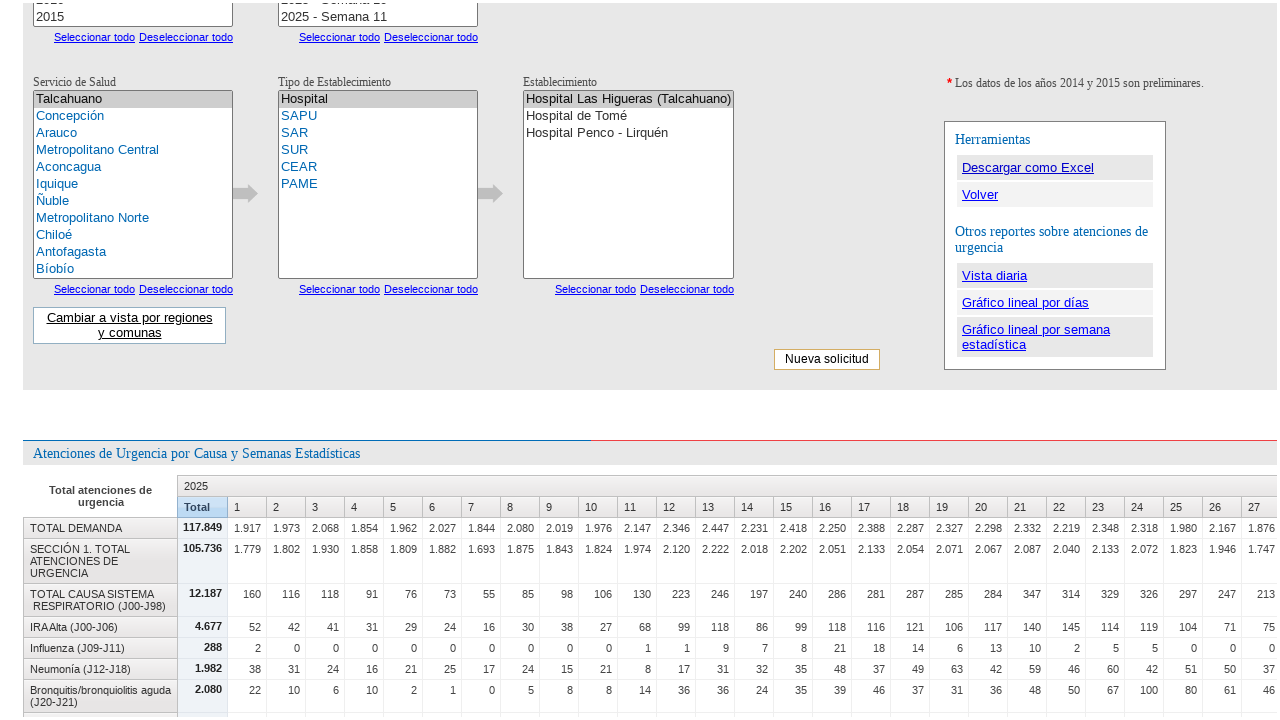